Opens the education and event calendar on tobeto.com website

Starting URL: https://tobeto.com/

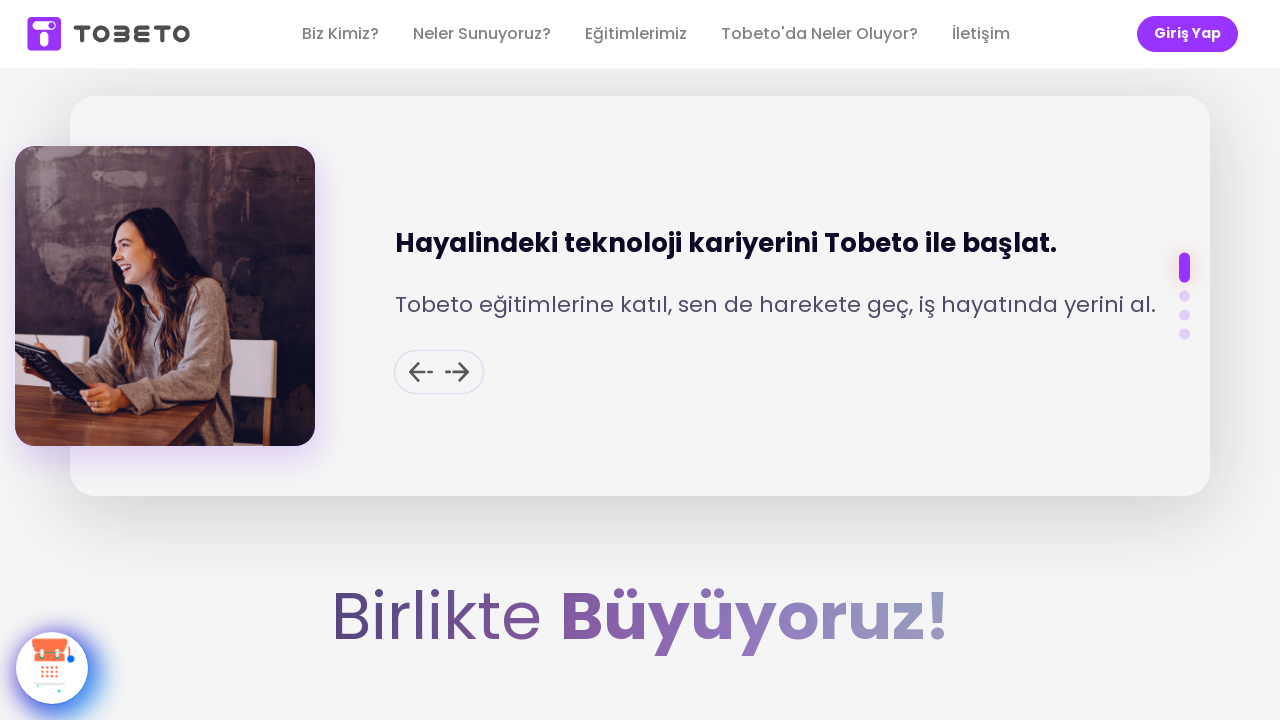

Clicked calendar button to open education and event calendar at (52, 668) on .calendar-btn
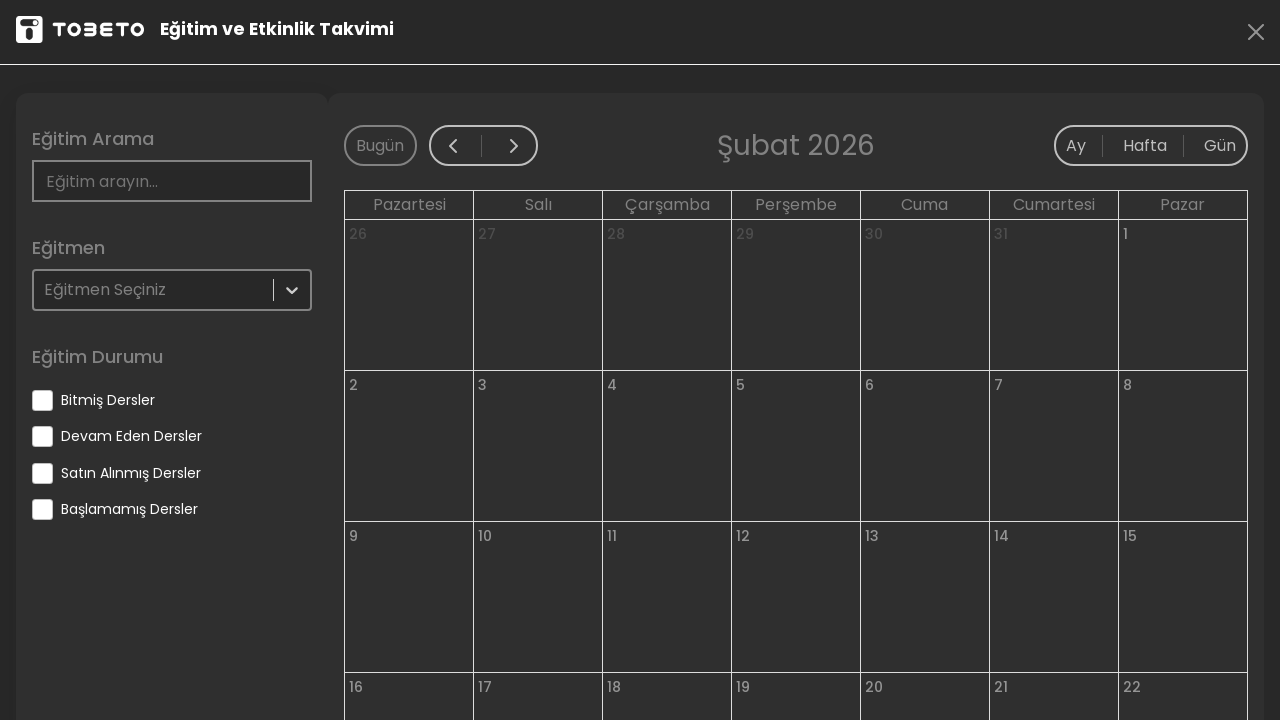

Waited for calendar to load and become visible
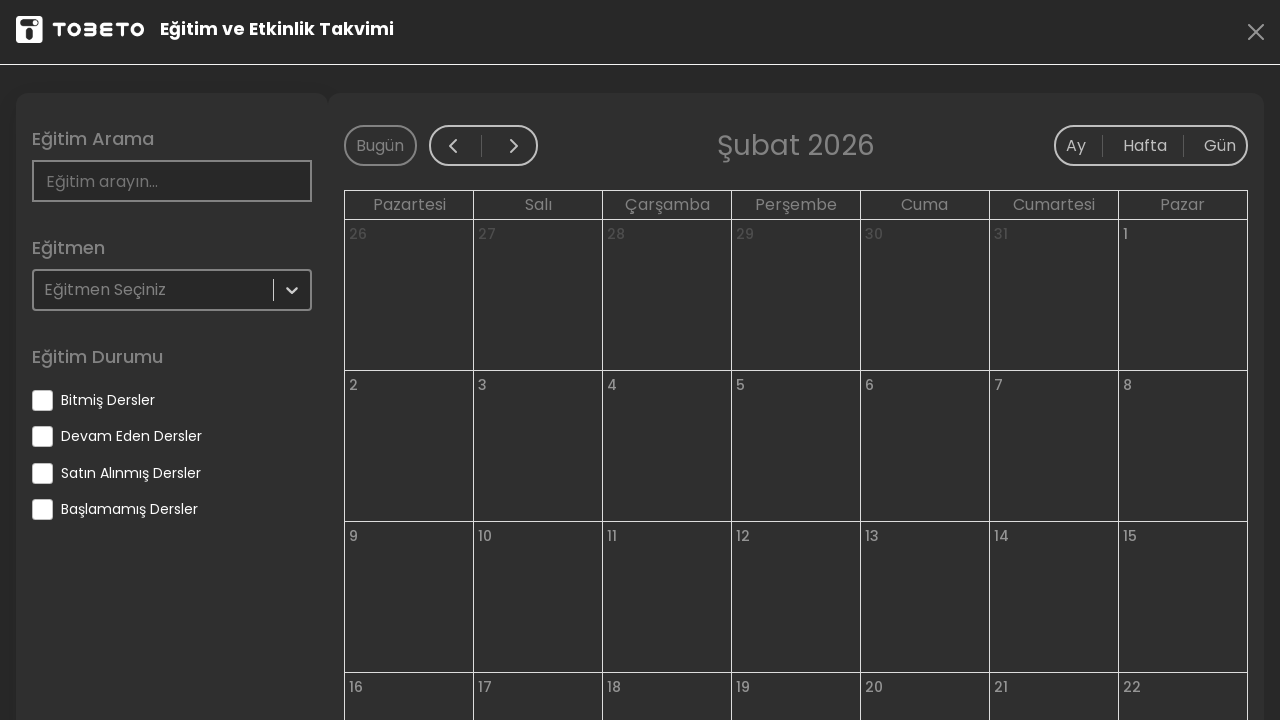

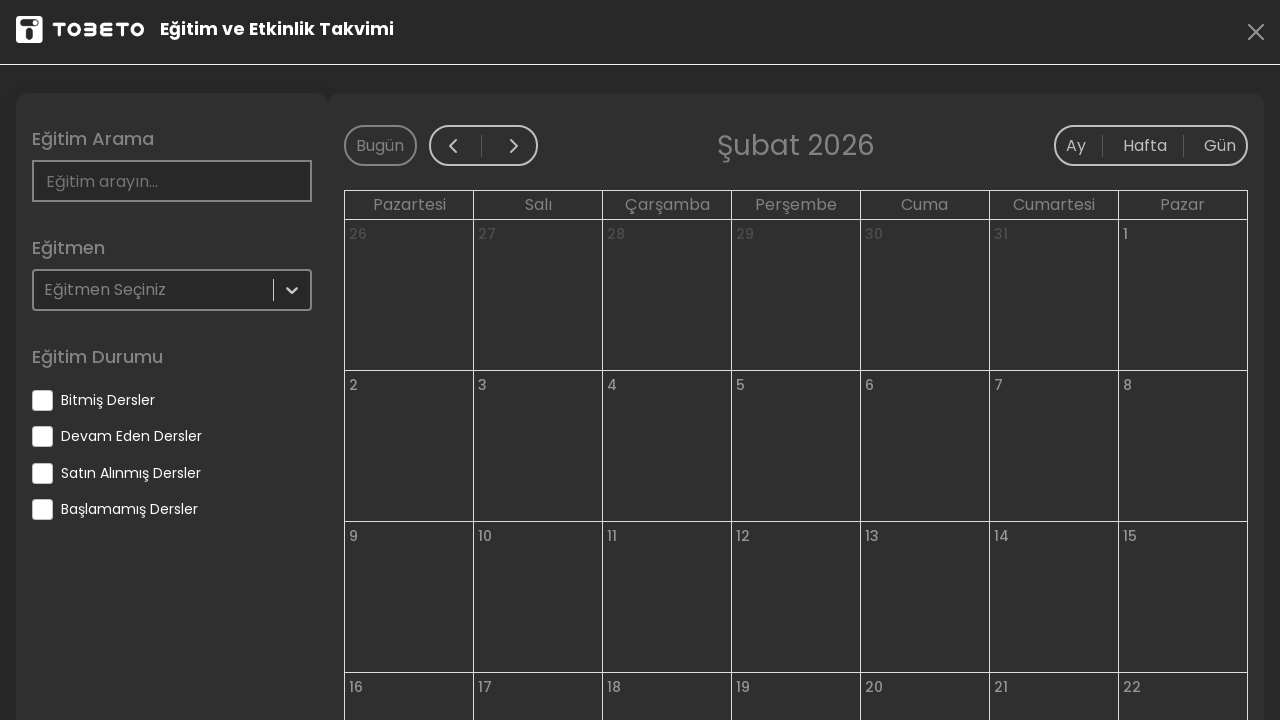